Tests that the todo counter displays the current number of items correctly as items are added

Starting URL: https://demo.playwright.dev/todomvc

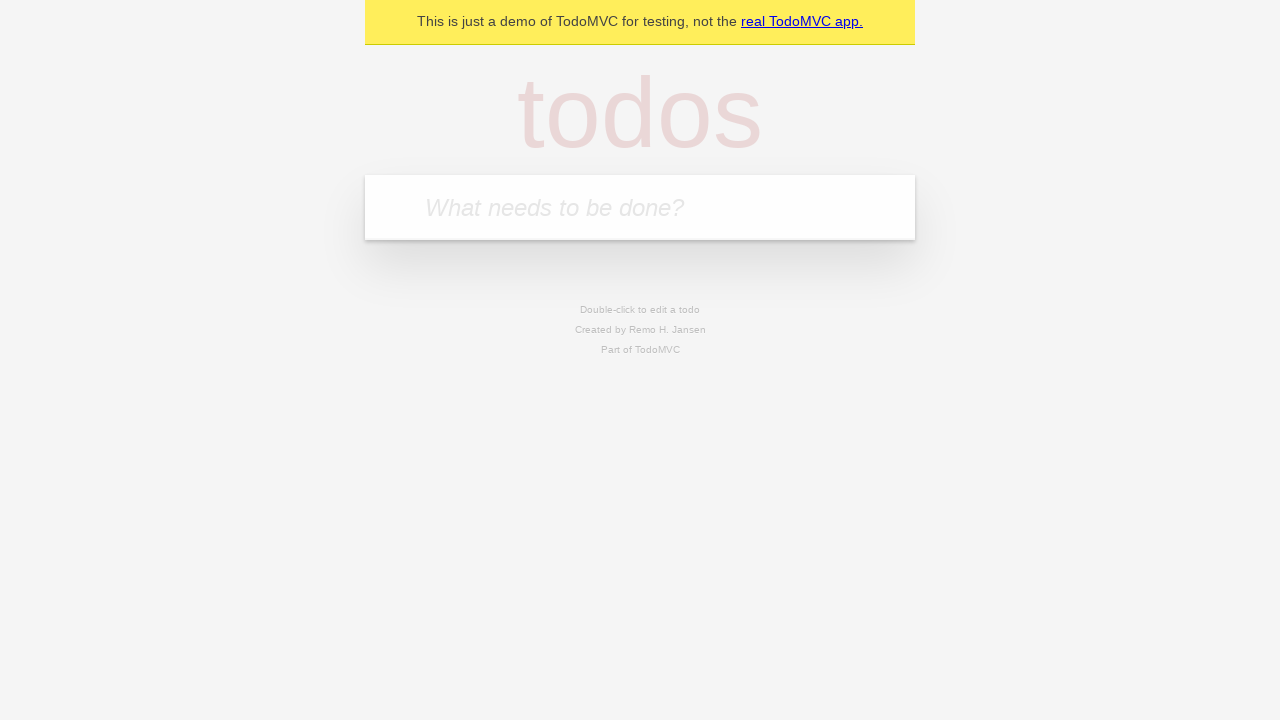

Located the todo input field
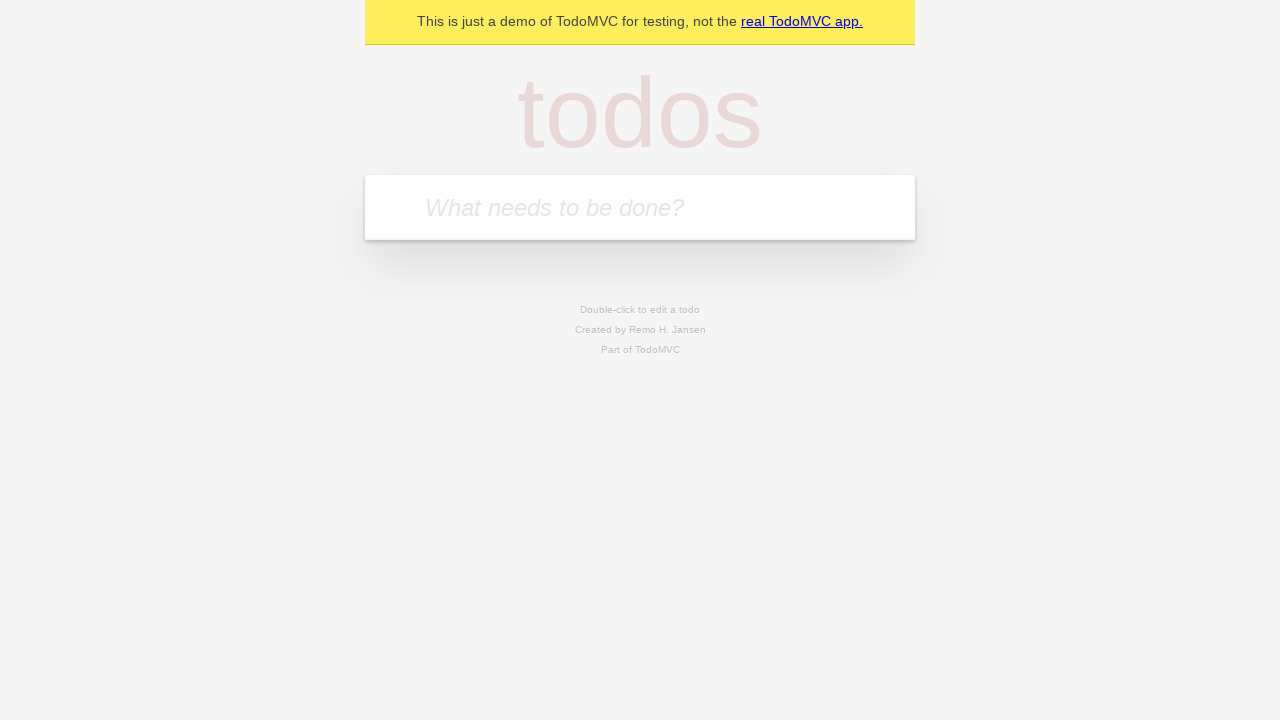

Filled first todo item with 'buy some cheese' on internal:attr=[placeholder="What needs to be done?"i]
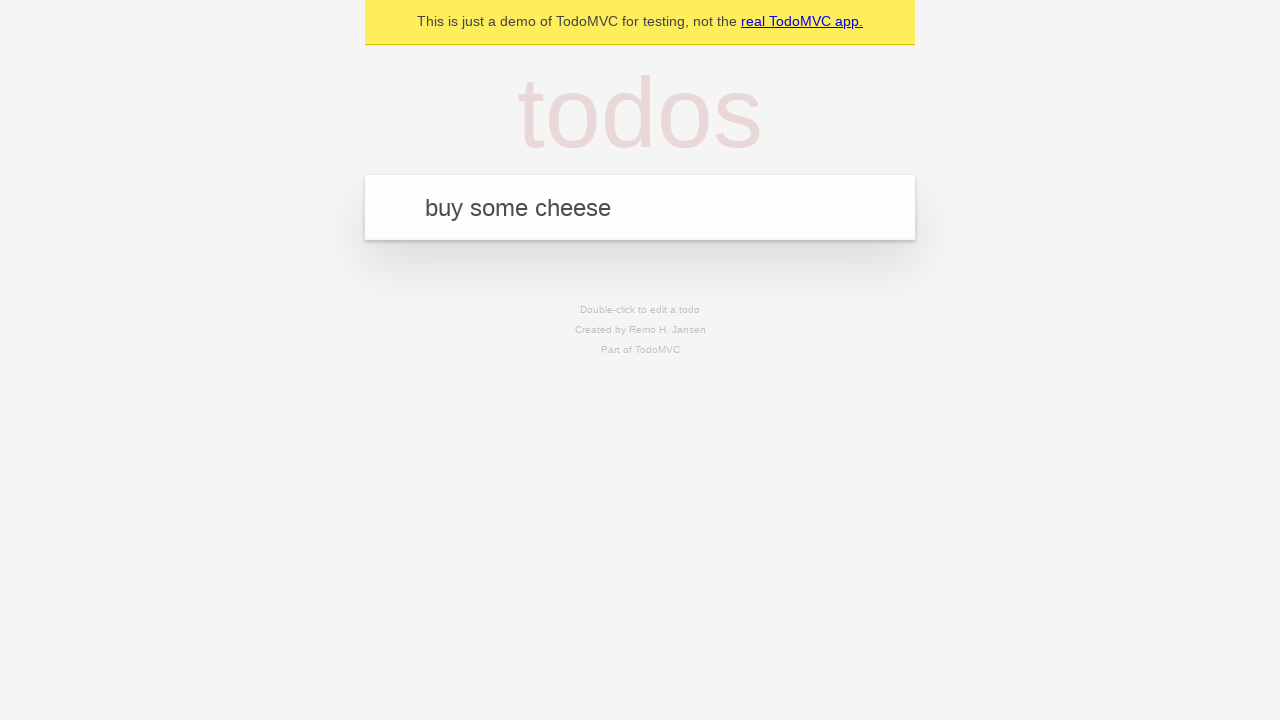

Pressed Enter to create first todo item on internal:attr=[placeholder="What needs to be done?"i]
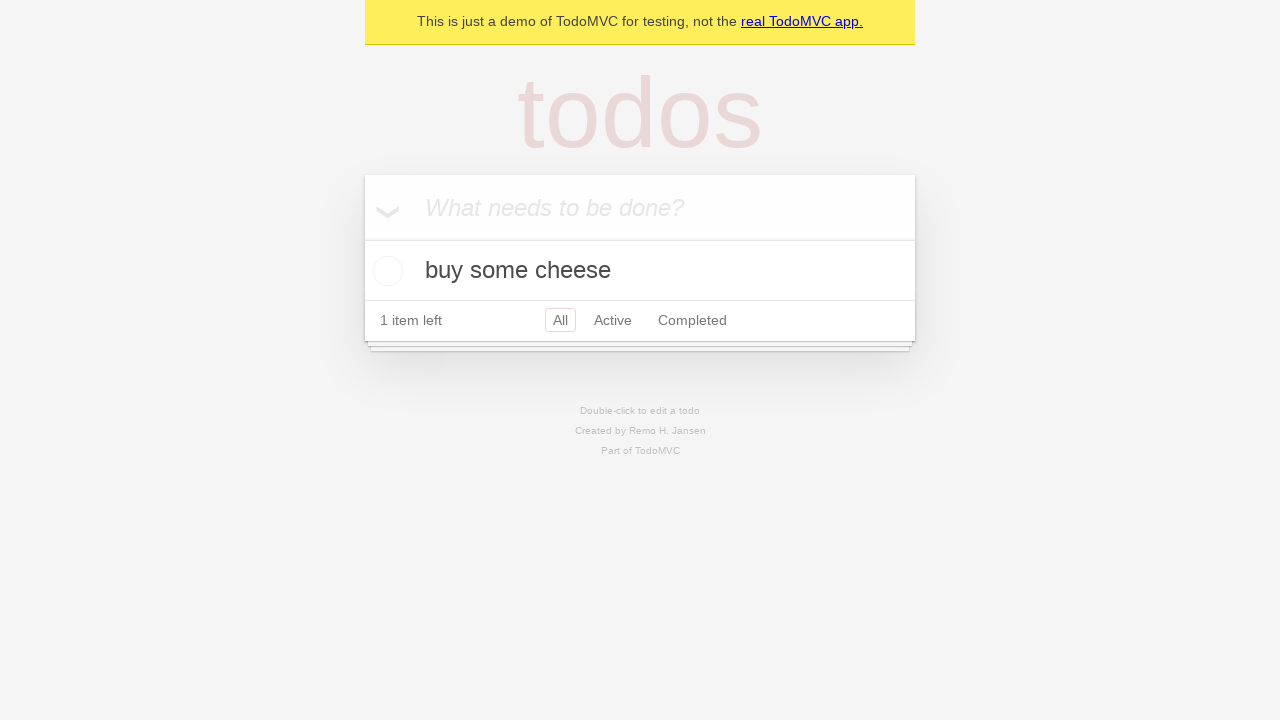

Todo counter element appeared
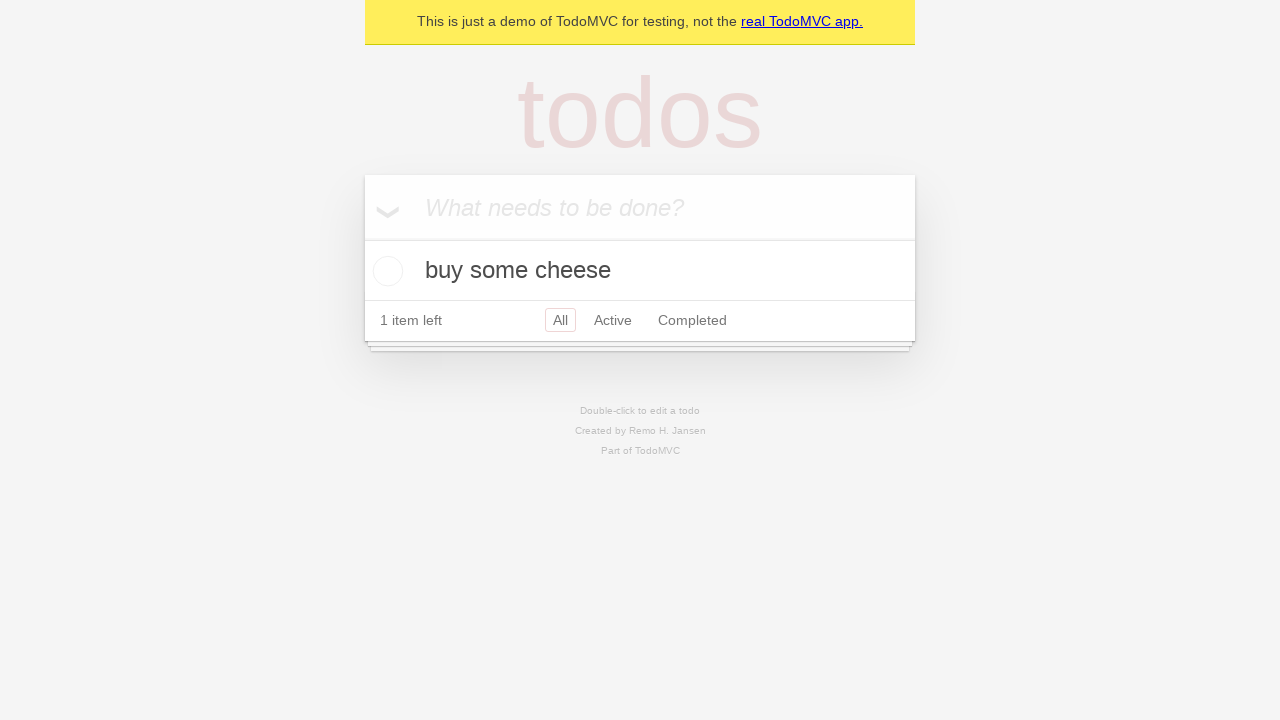

Filled second todo item with 'feed the cat' on internal:attr=[placeholder="What needs to be done?"i]
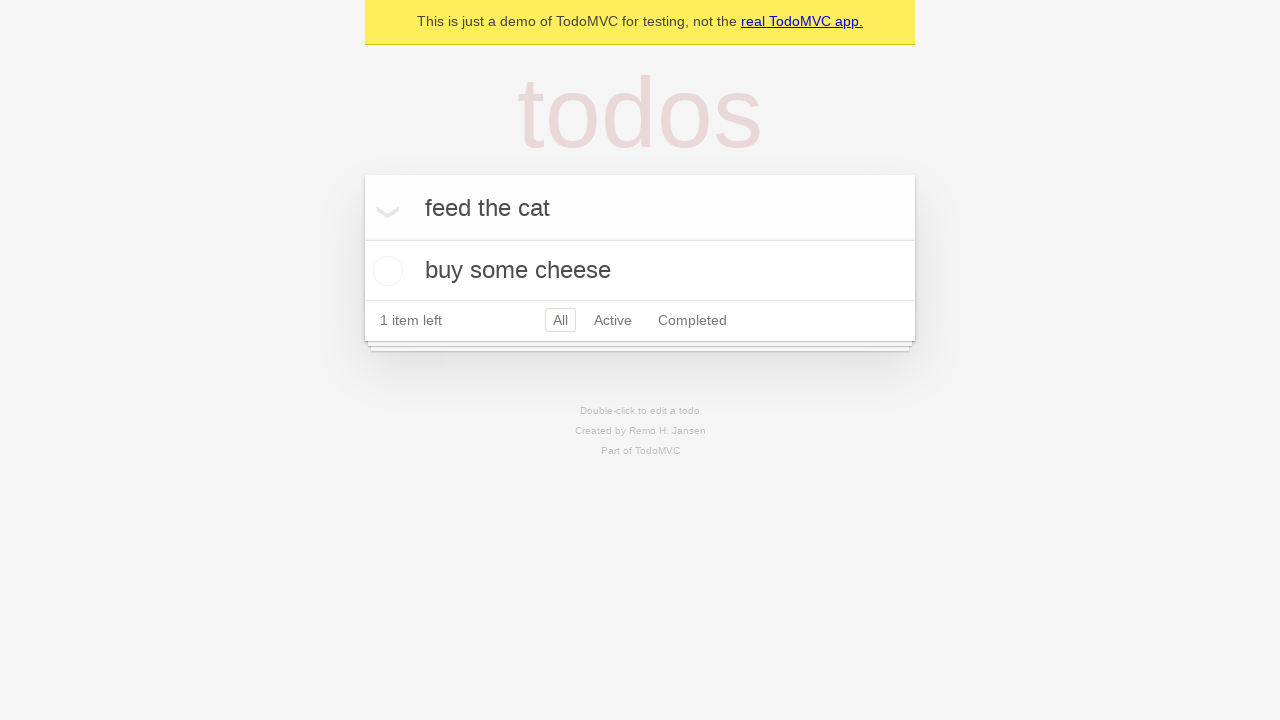

Pressed Enter to create second todo item on internal:attr=[placeholder="What needs to be done?"i]
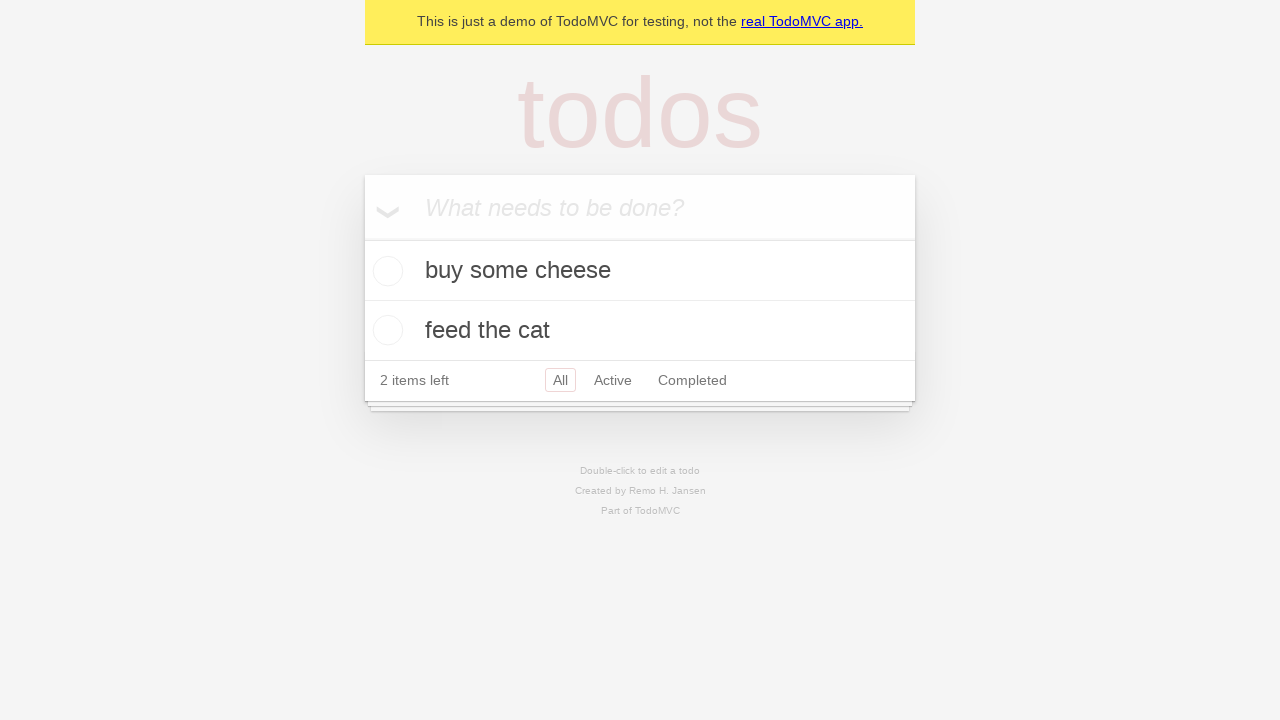

Todo counter updated to show 2 items
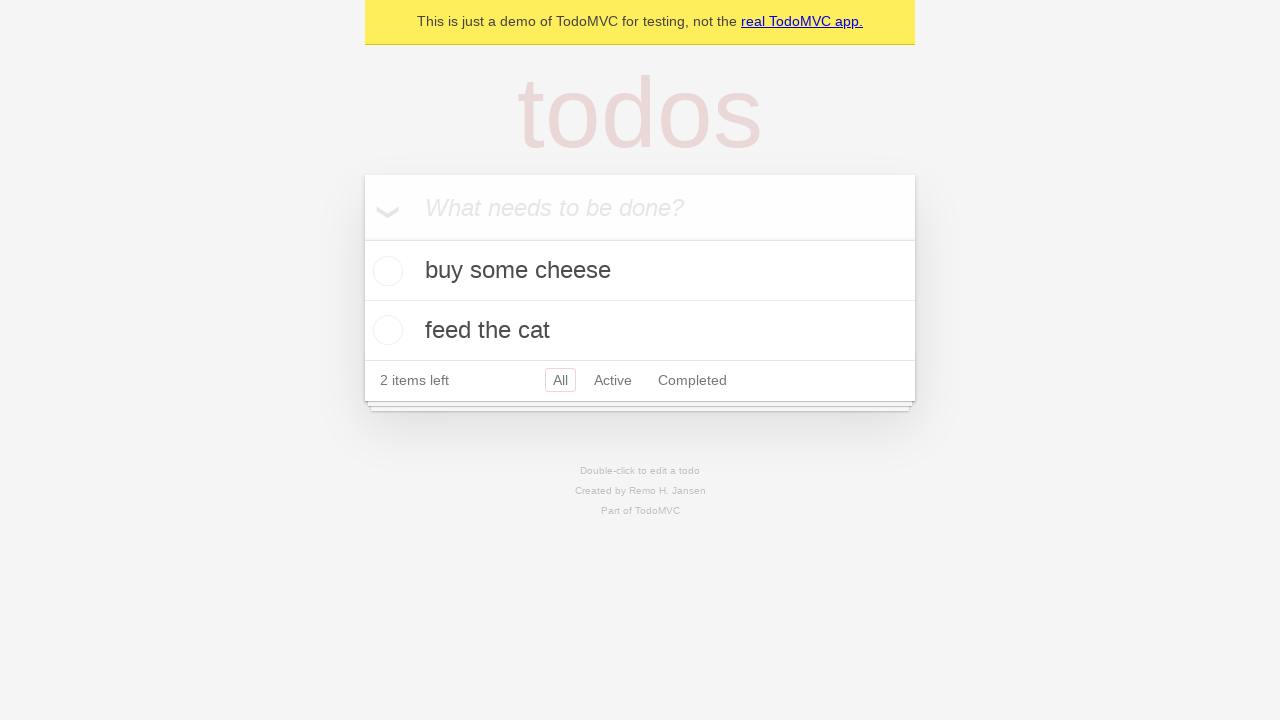

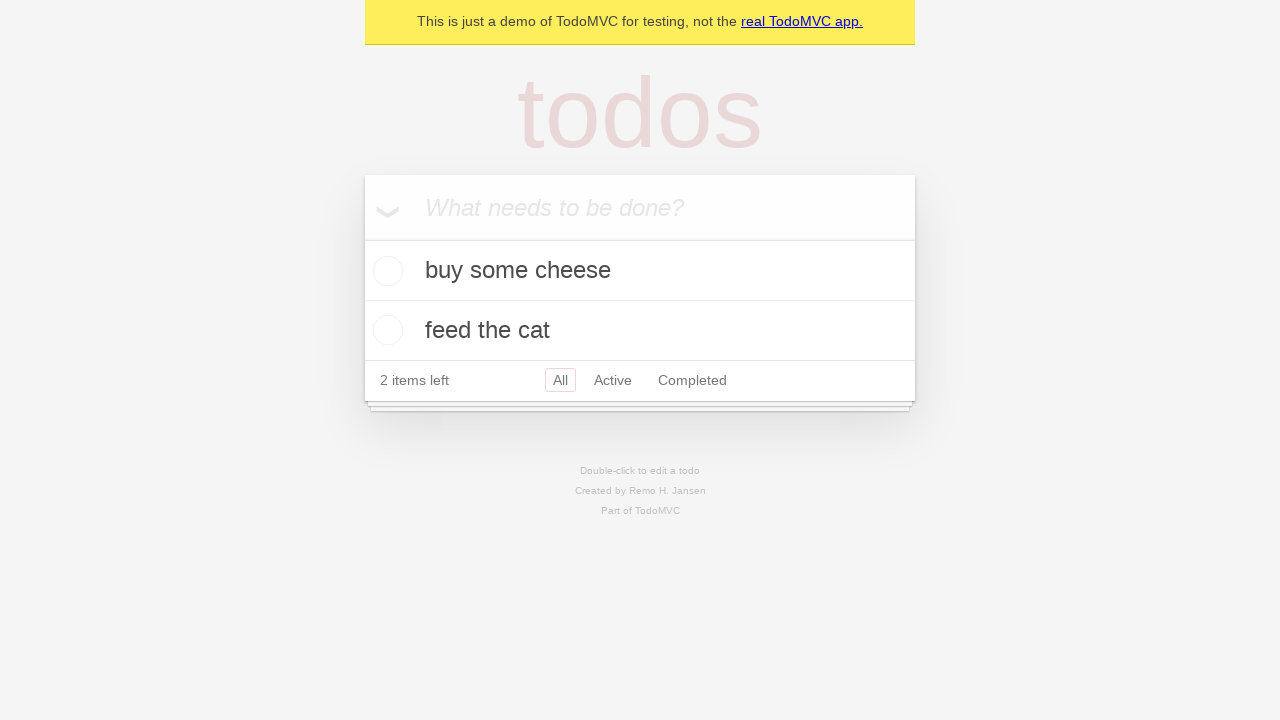